Tests navigation on demoqa.com by clicking on an interaction category icon and then navigating to the Practice Form page

Starting URL: https://demoqa.com/interaction

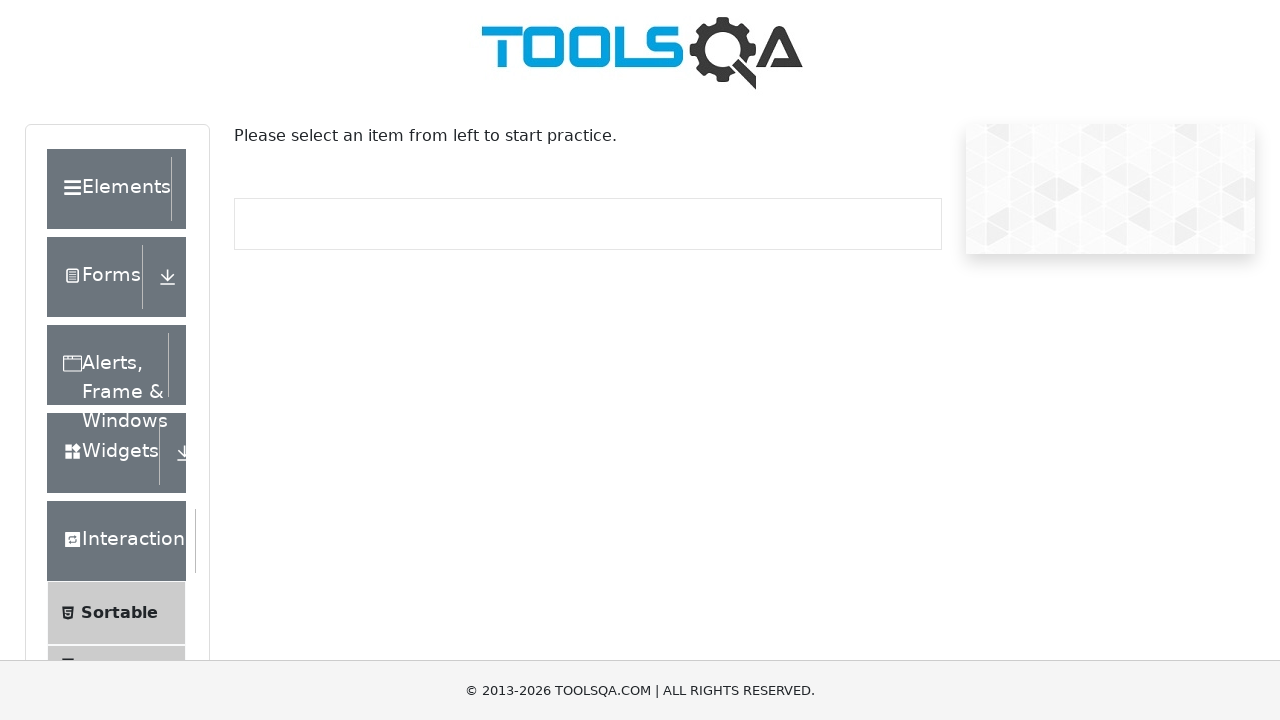

Clicked on the second interaction category icon at (168, 277) on (//div[@class='icon'])[2]
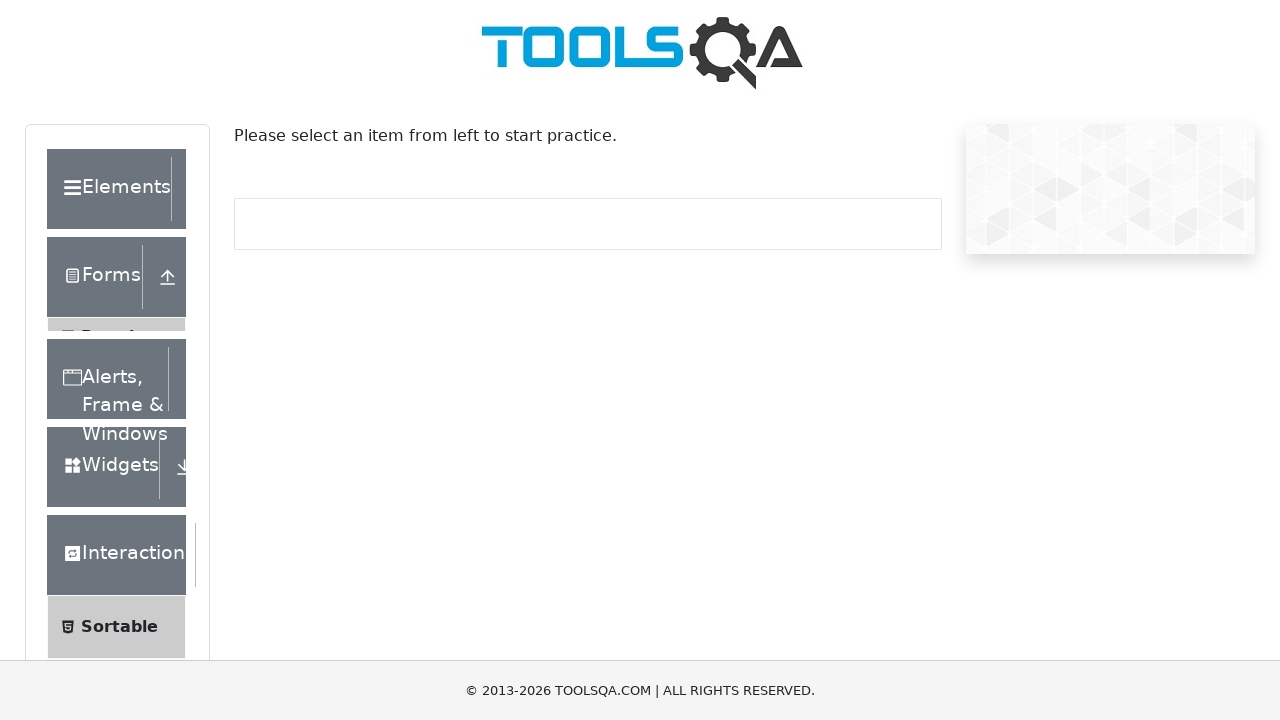

Clicked on Practice Form menu item to navigate to the form page at (116, 349) on xpath=//li[contains(.,'Practice Form')]
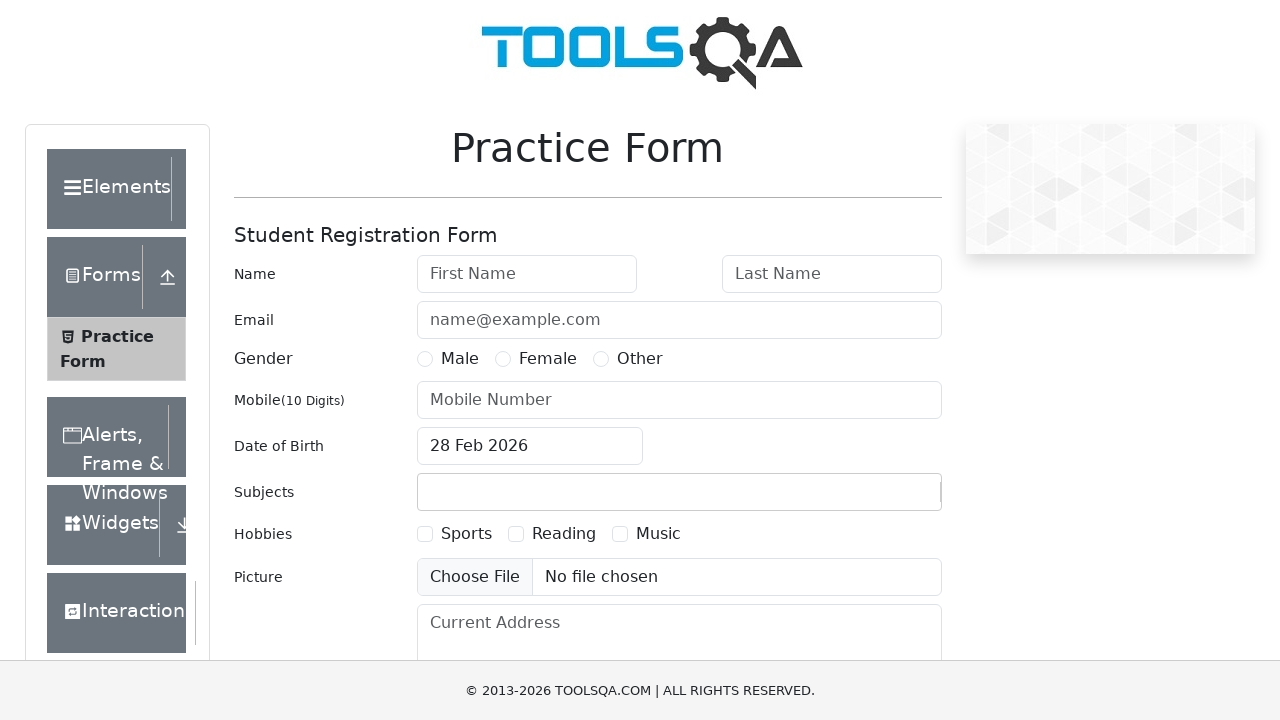

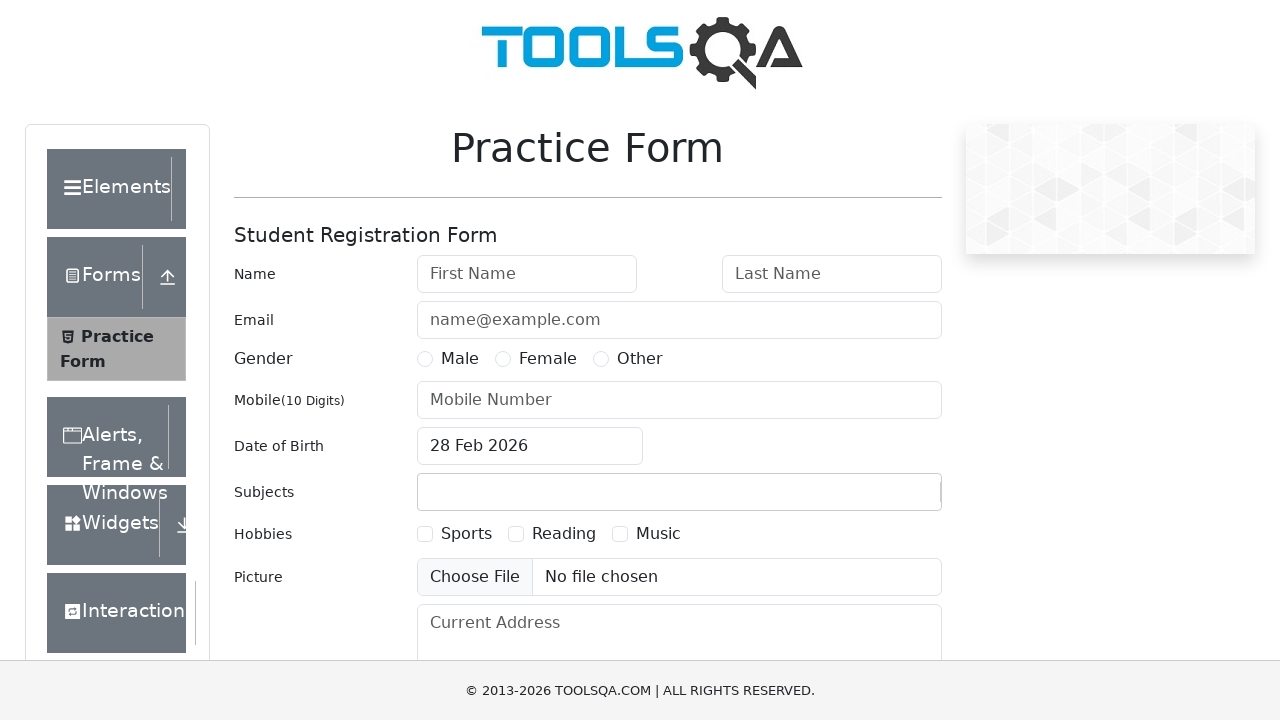